Tests date picker functionality by clearing the current date, entering a new date (10 days from today), and verifying the input was accepted correctly

Starting URL: https://demoqa.com/date-picker

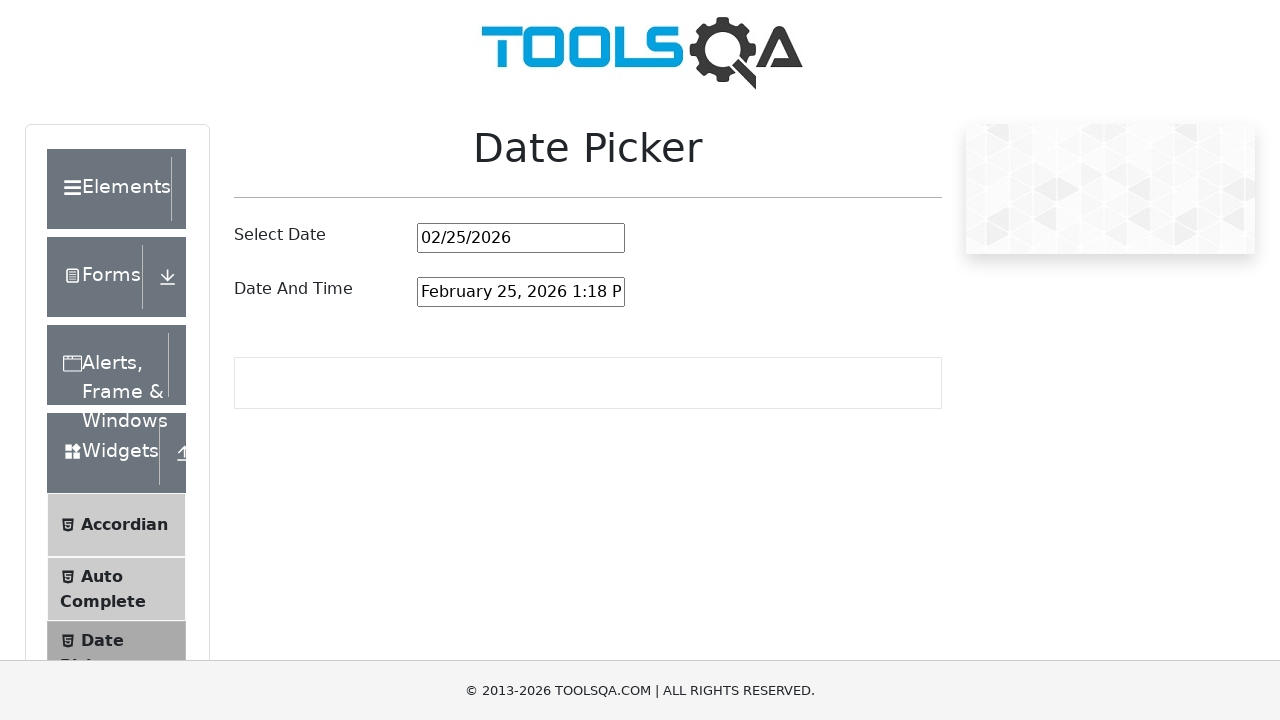

Clicked on date picker input field at (521, 238) on #datePickerMonthYearInput
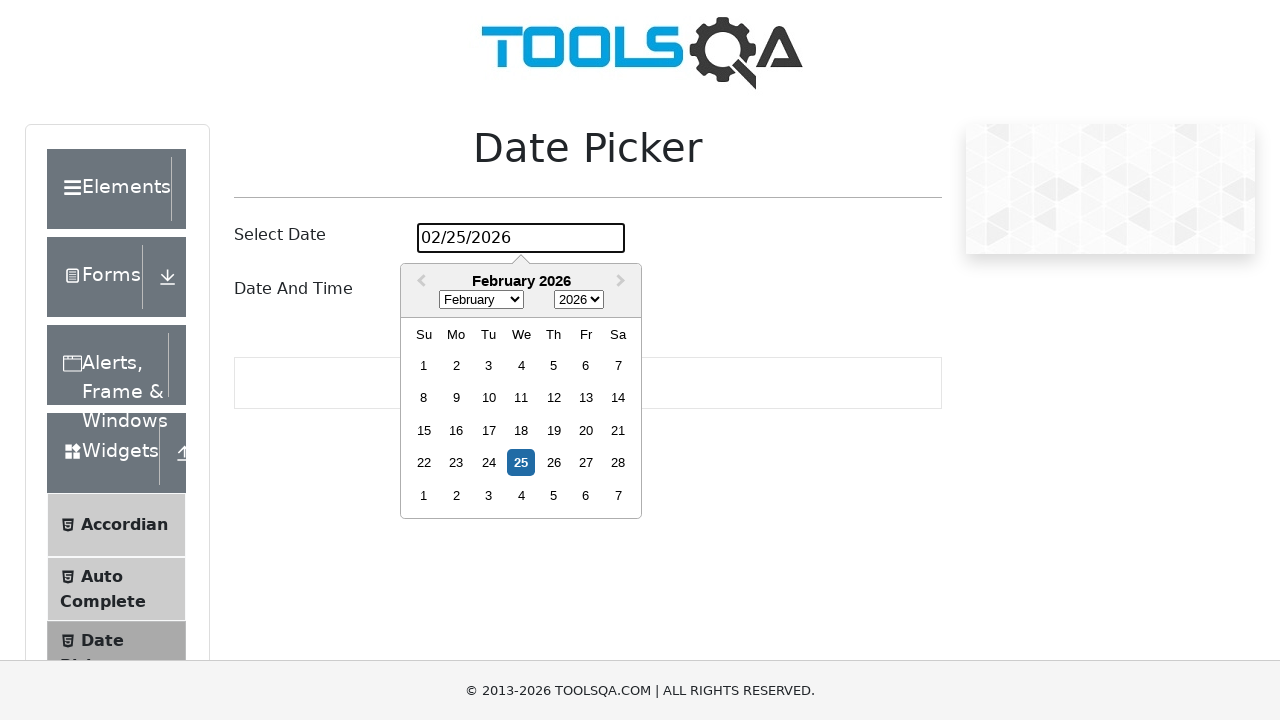

Selected all text in date field using Ctrl+A
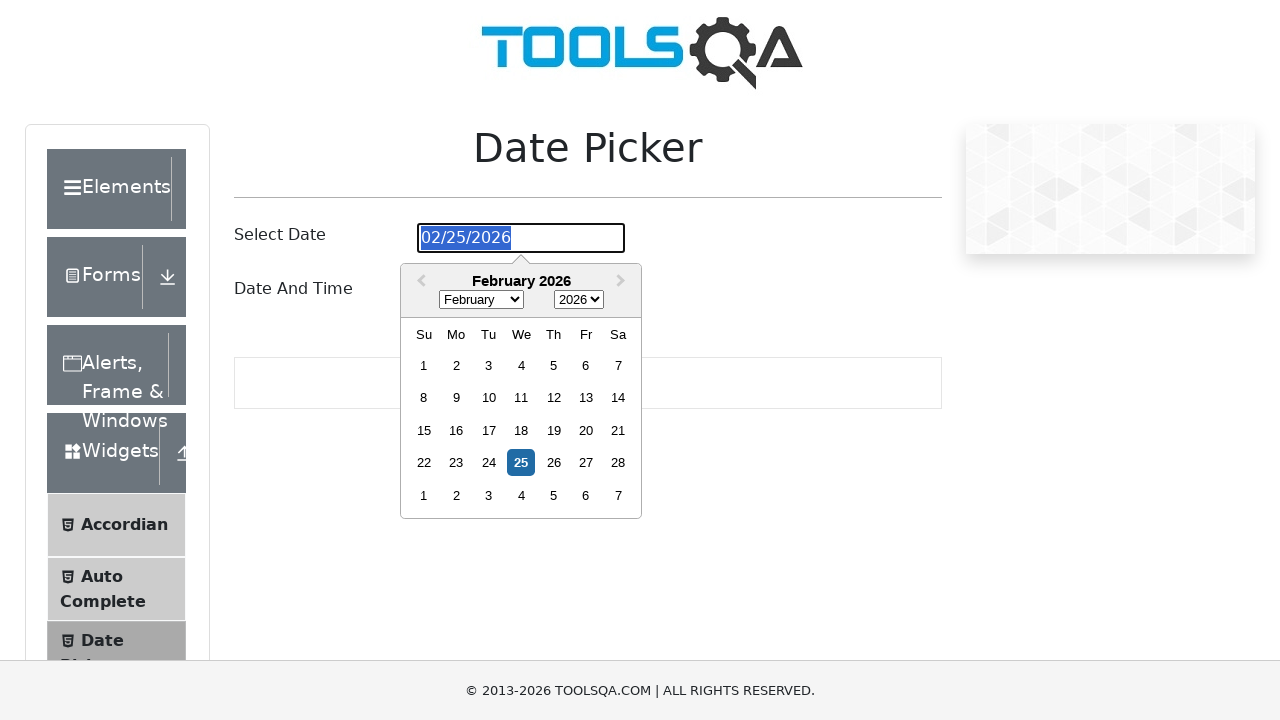

Entered new date: 03/07/2026 on #datePickerMonthYearInput
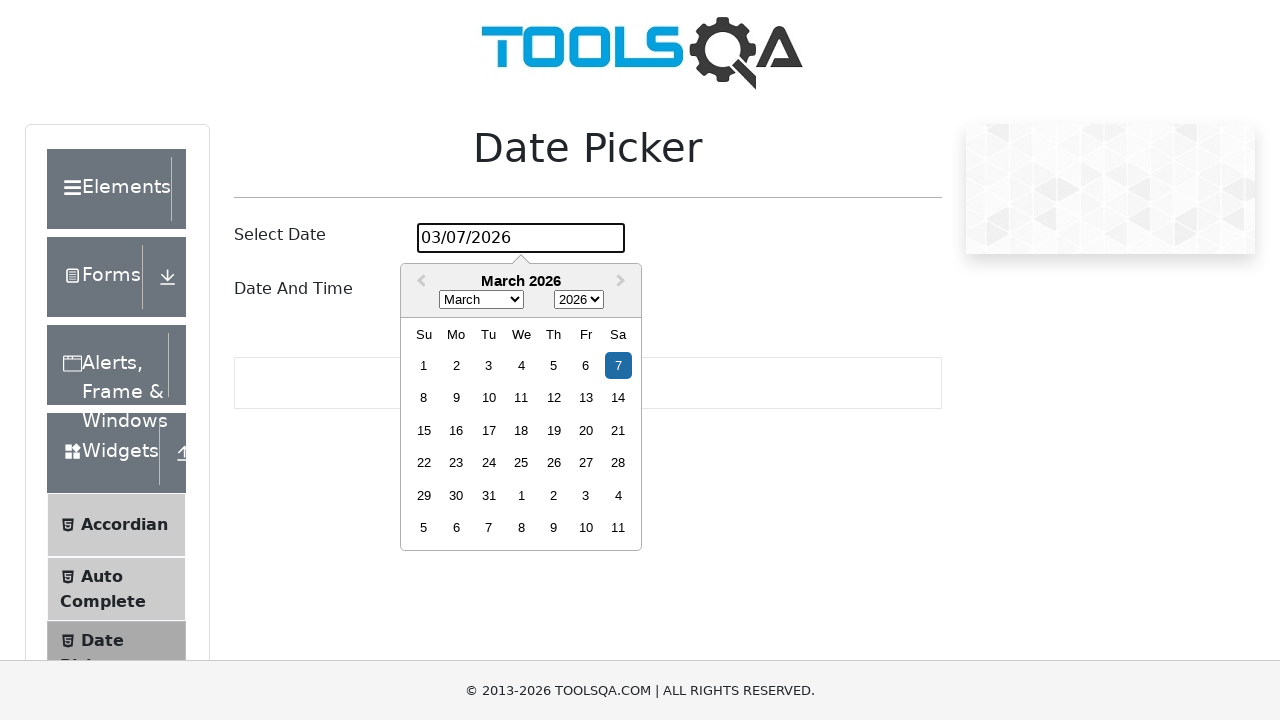

Pressed Enter to confirm date selection
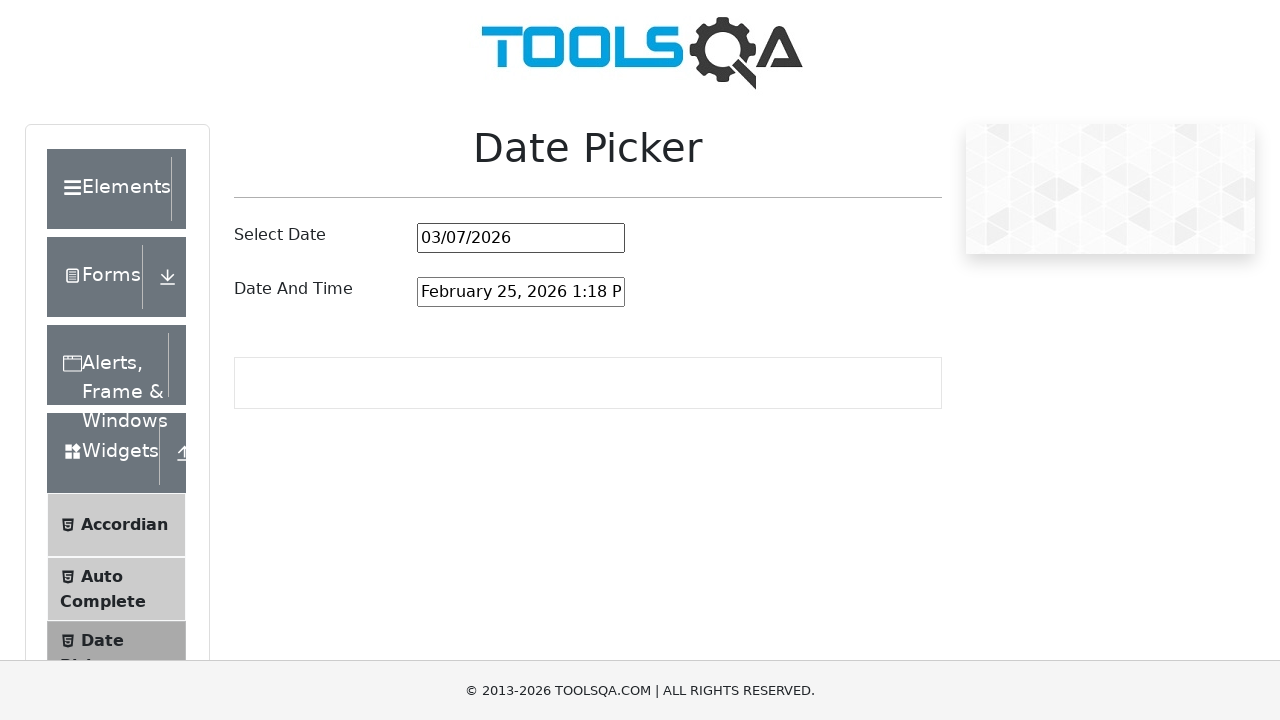

Verified date input value matches expected date: 03/07/2026
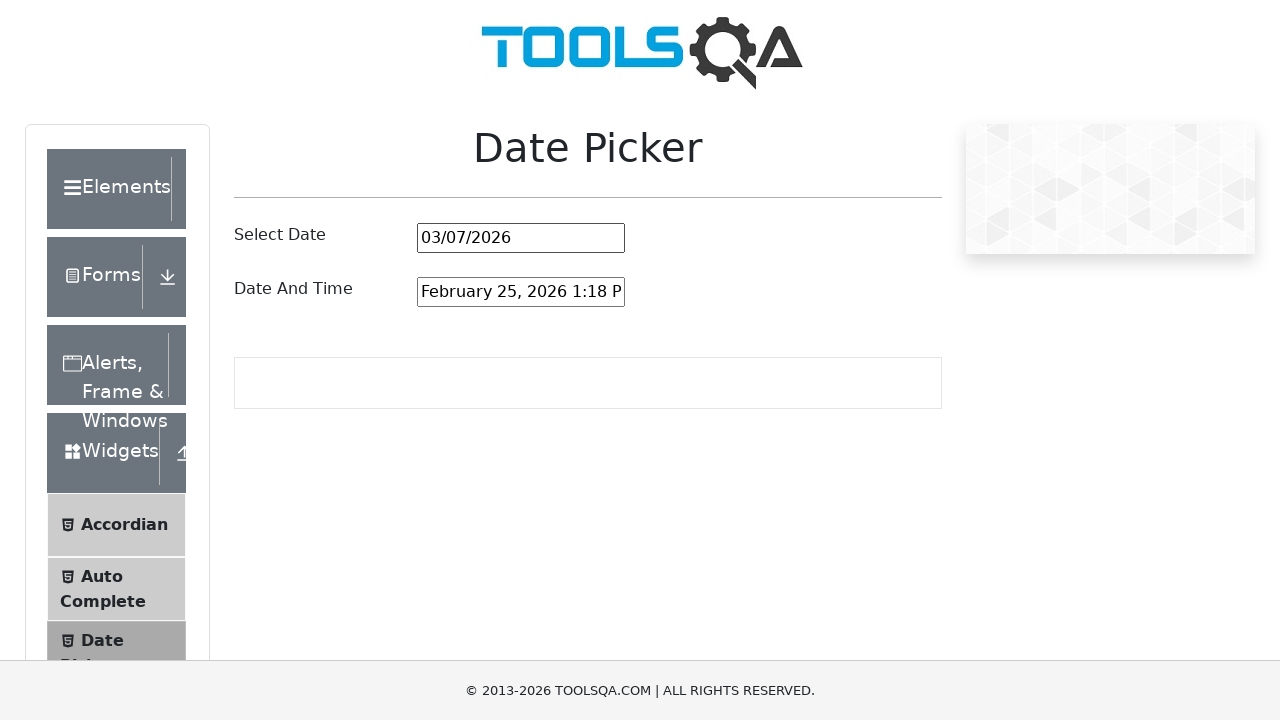

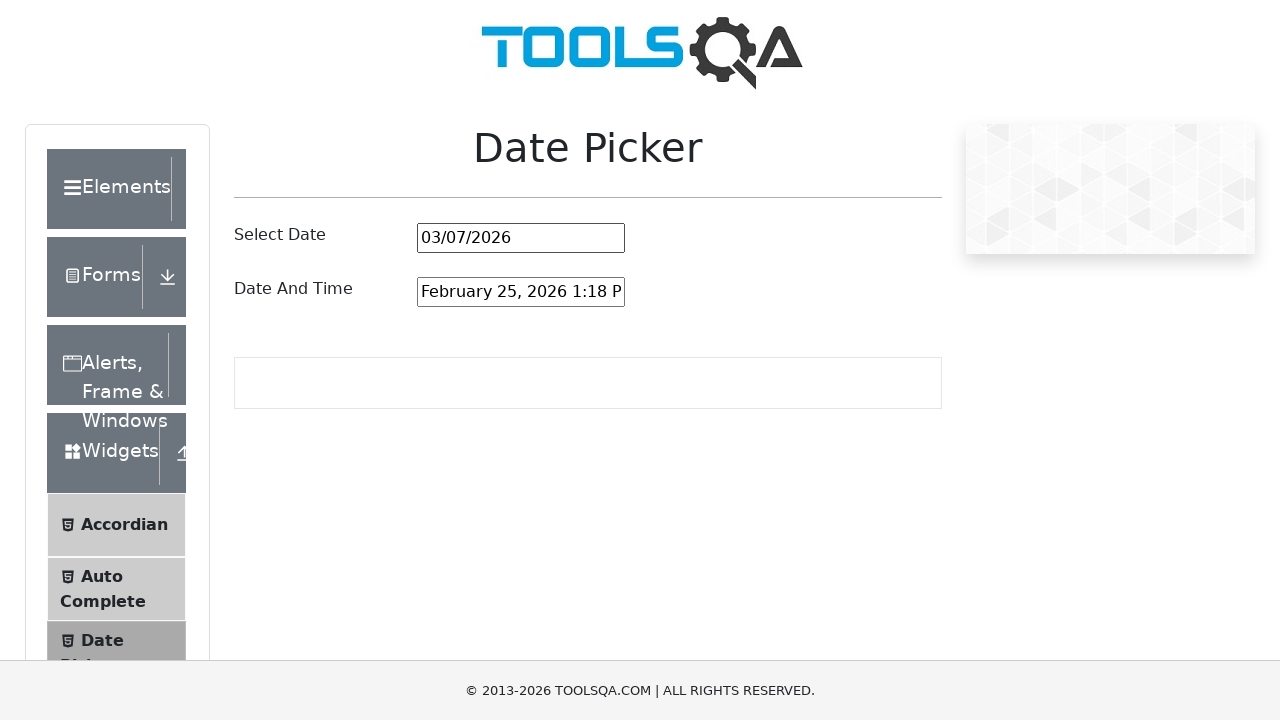